Tests nested iframe functionality by navigating to a page with multiple iframes, switching through nested frames, and filling a text field within the inner iframe

Starting URL: https://demo.automationtesting.in/Frames.html

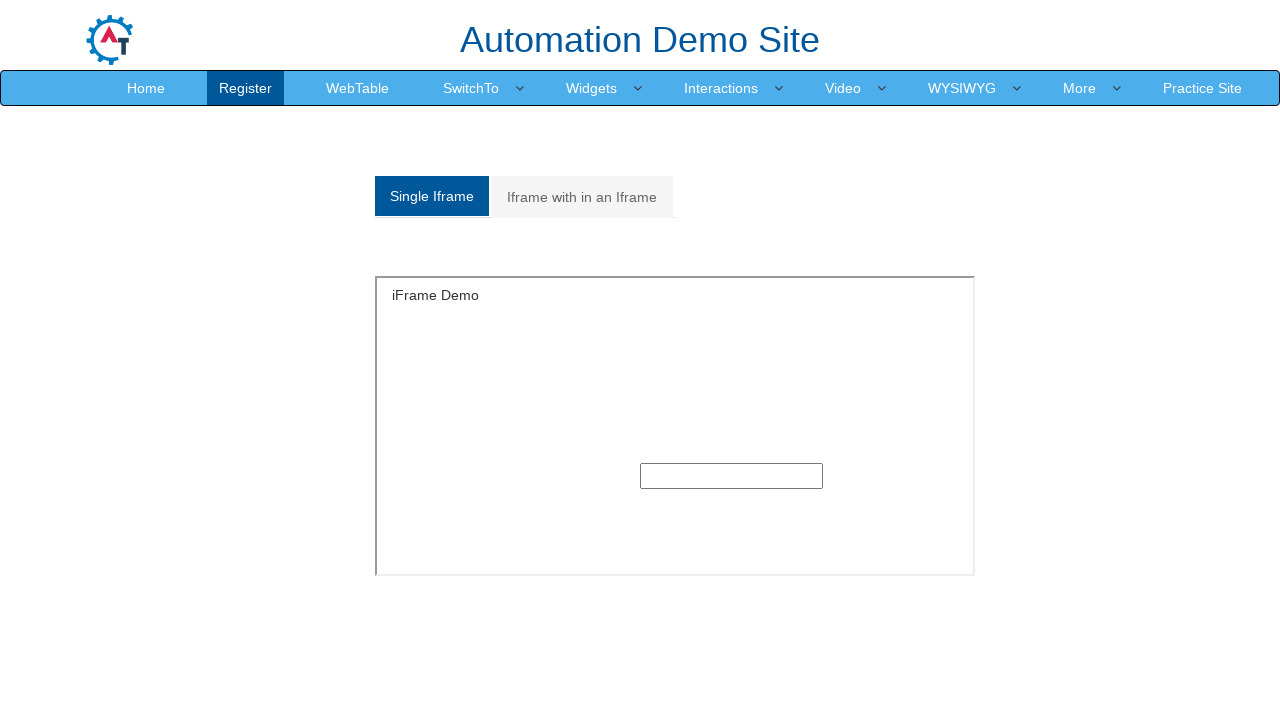

Clicked on nested iframes section button at (582, 197) on (//a[@class='analystic'])[2]
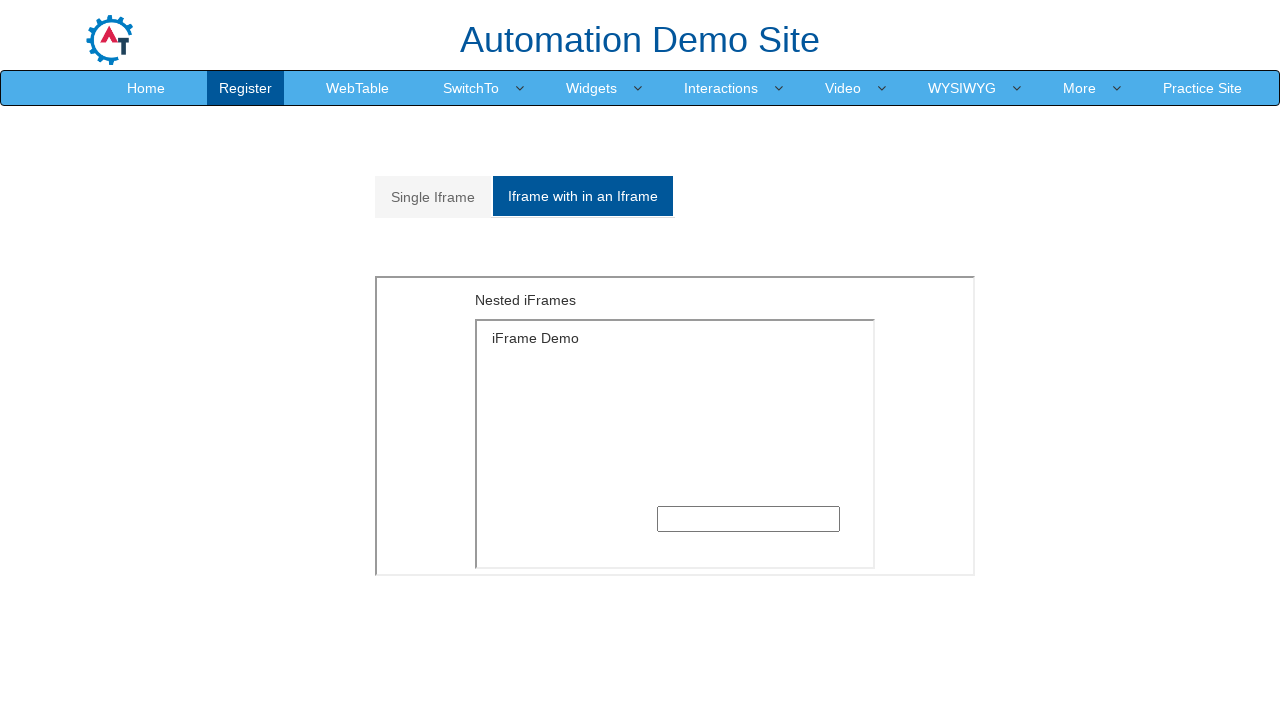

Located outer iframe with src='MultipleFrames.html'
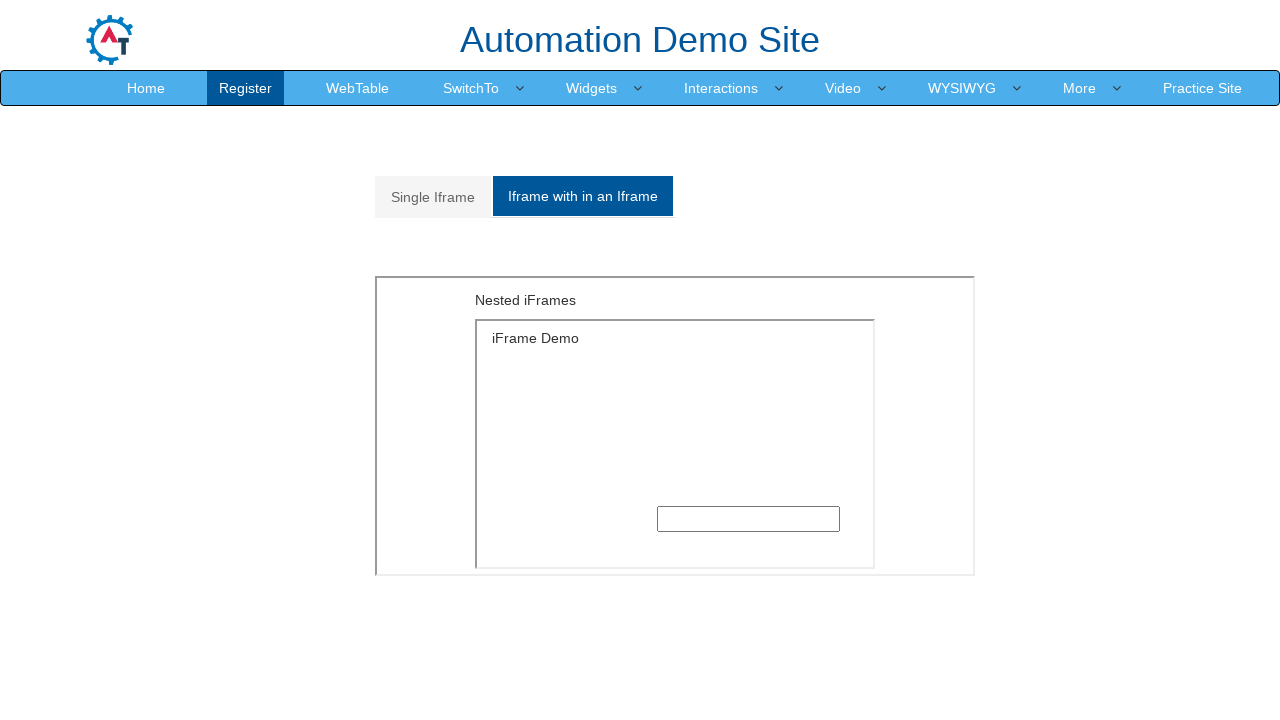

Located inner iframe with src='SingleFrame.html' within outer iframe
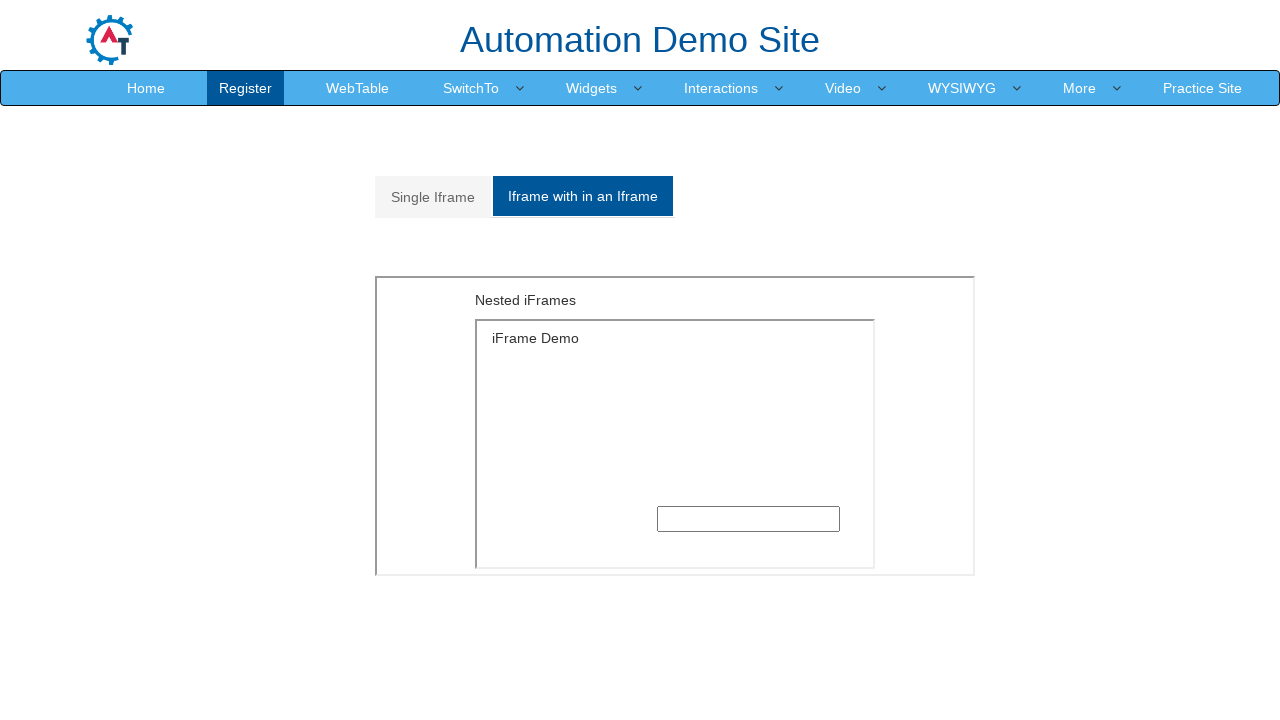

Filled text field in inner iframe with 'shital' on xpath=//iframe[@src='MultipleFrames.html'] >> internal:control=enter-frame >> (/
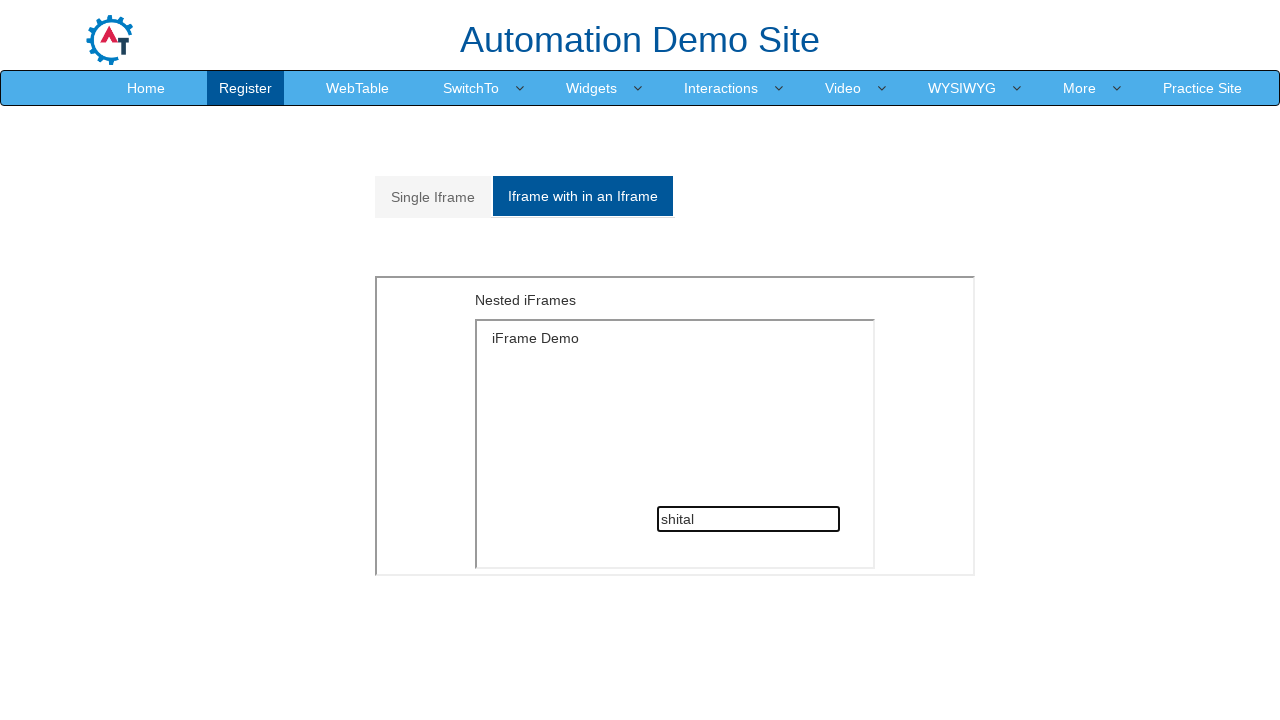

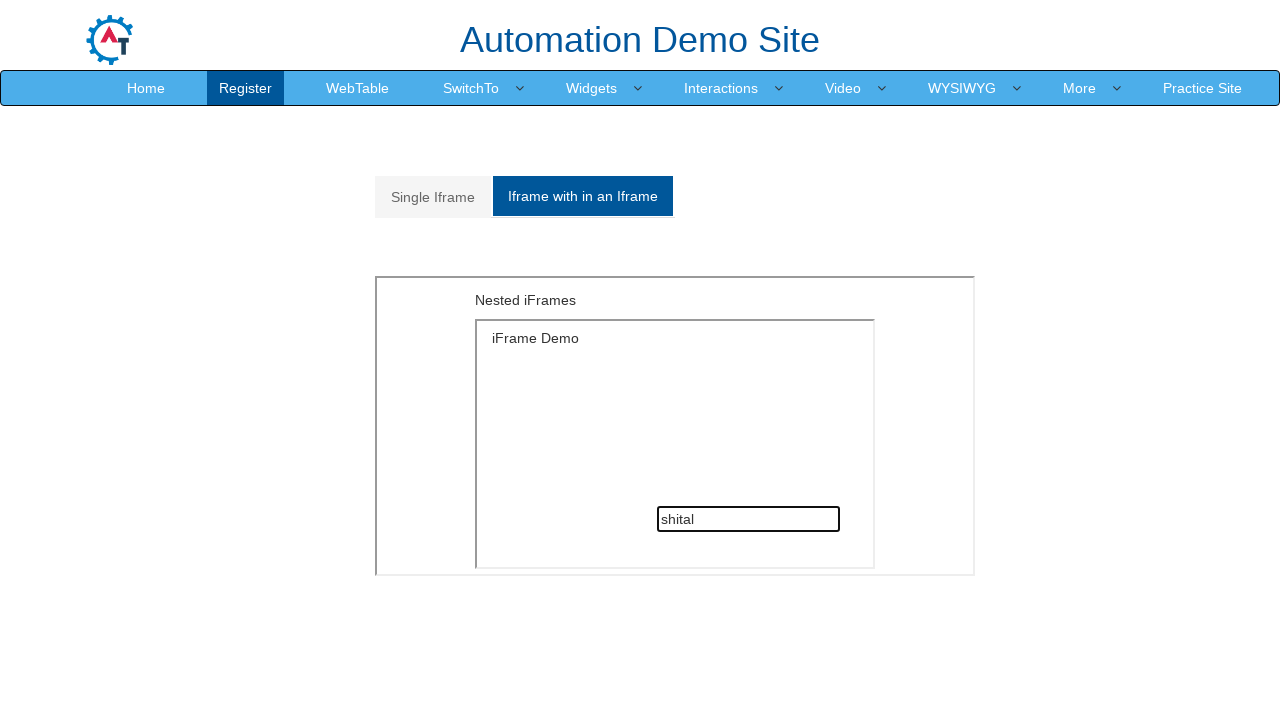